Tests that entered text is trimmed when saving edits.

Starting URL: https://demo.playwright.dev/todomvc

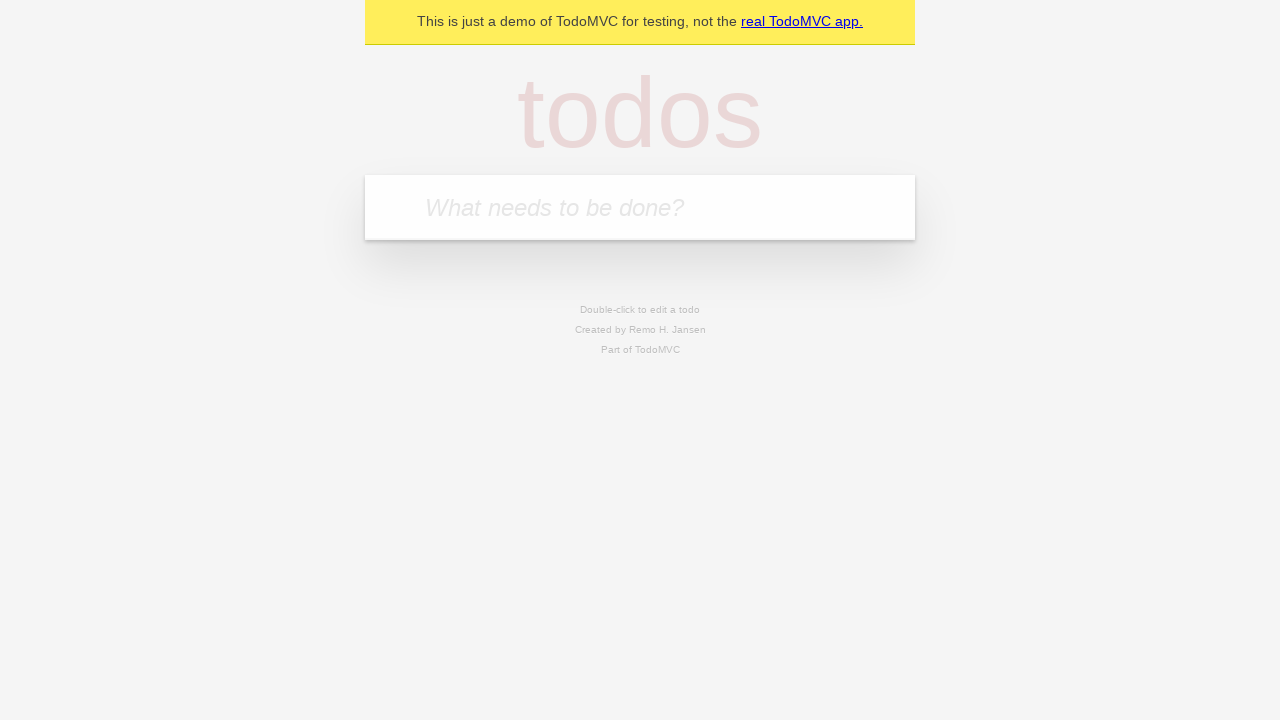

Filled todo input with 'buy some cheese' on internal:attr=[placeholder="What needs to be done?"i]
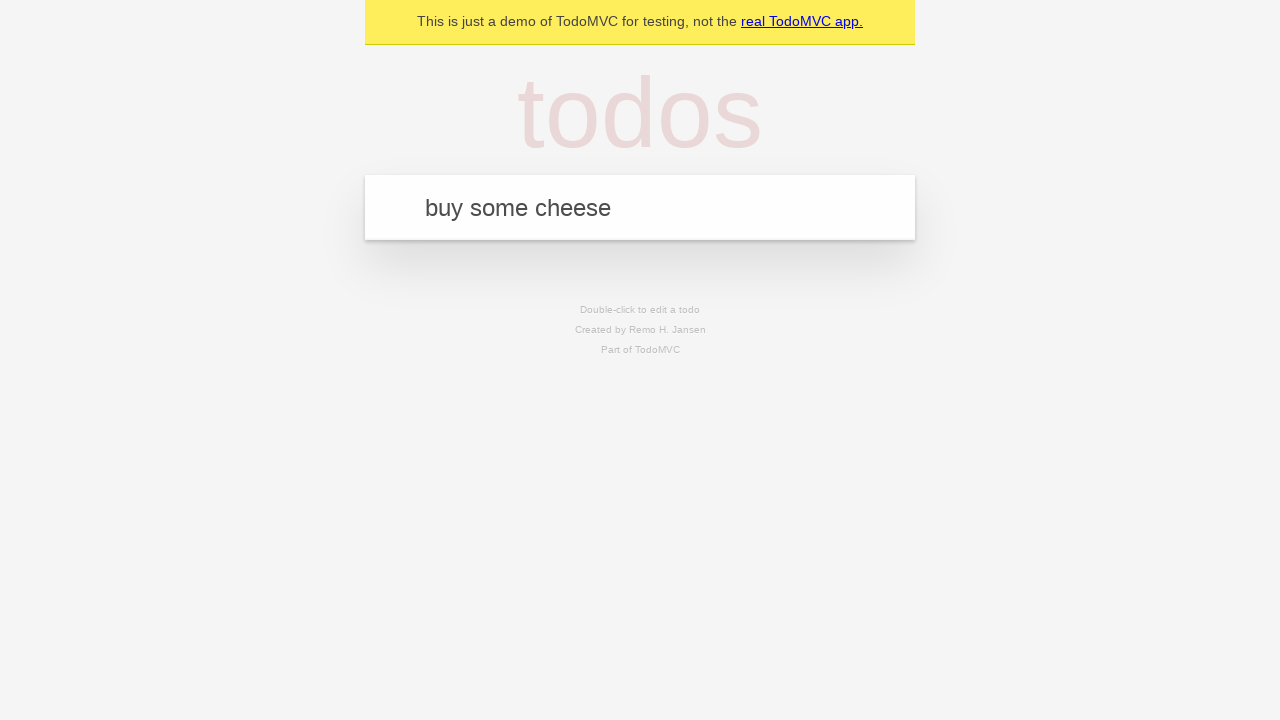

Pressed Enter to create first todo on internal:attr=[placeholder="What needs to be done?"i]
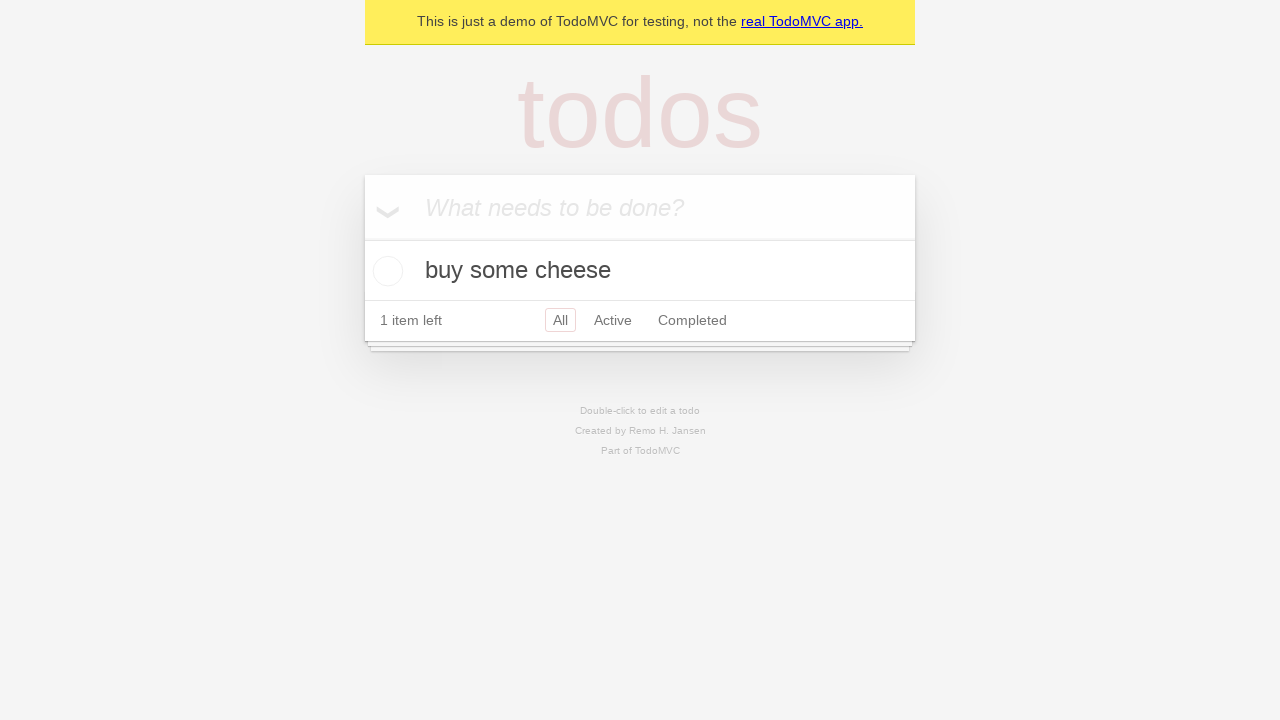

Filled todo input with 'feed the cat' on internal:attr=[placeholder="What needs to be done?"i]
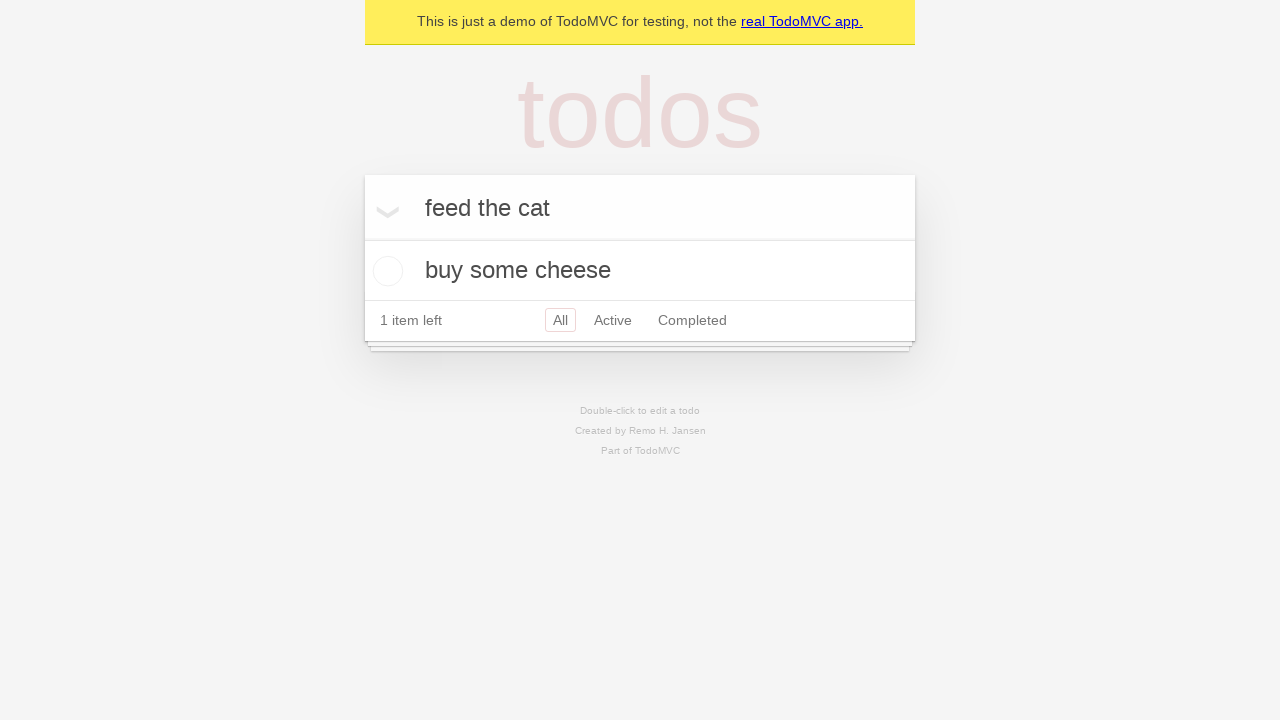

Pressed Enter to create second todo on internal:attr=[placeholder="What needs to be done?"i]
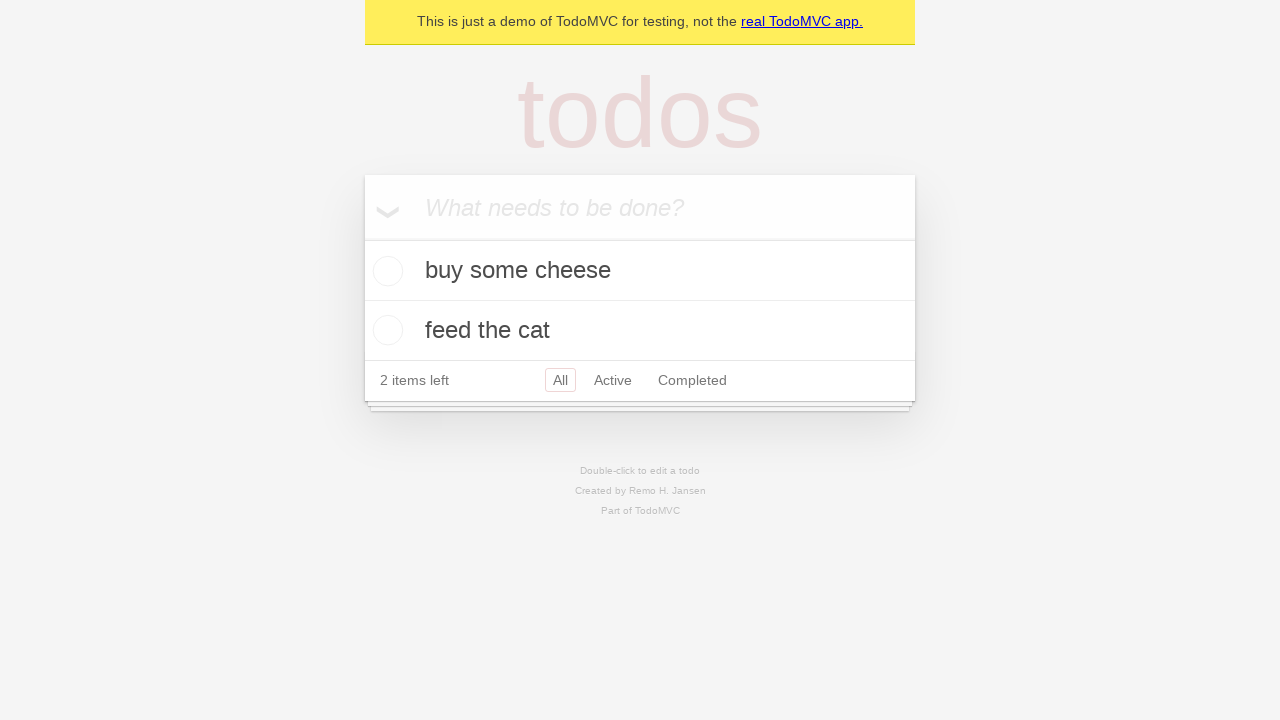

Filled todo input with 'book a doctors appointment' on internal:attr=[placeholder="What needs to be done?"i]
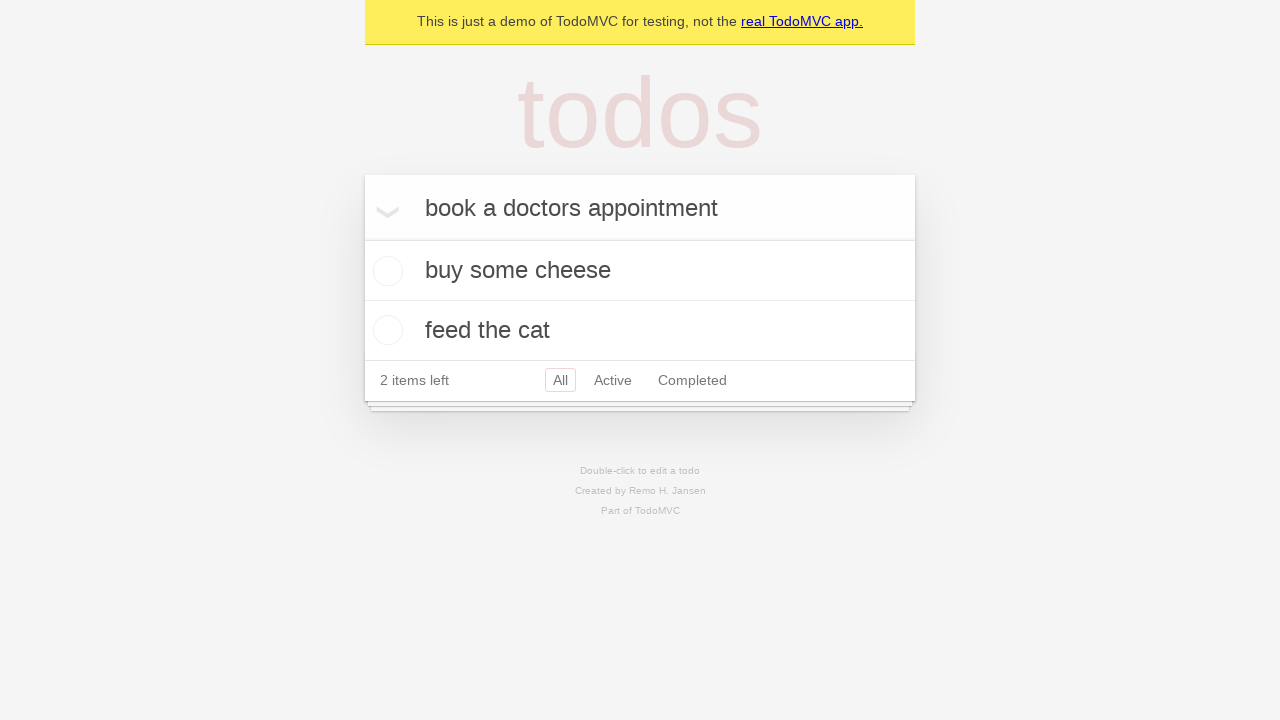

Pressed Enter to create third todo on internal:attr=[placeholder="What needs to be done?"i]
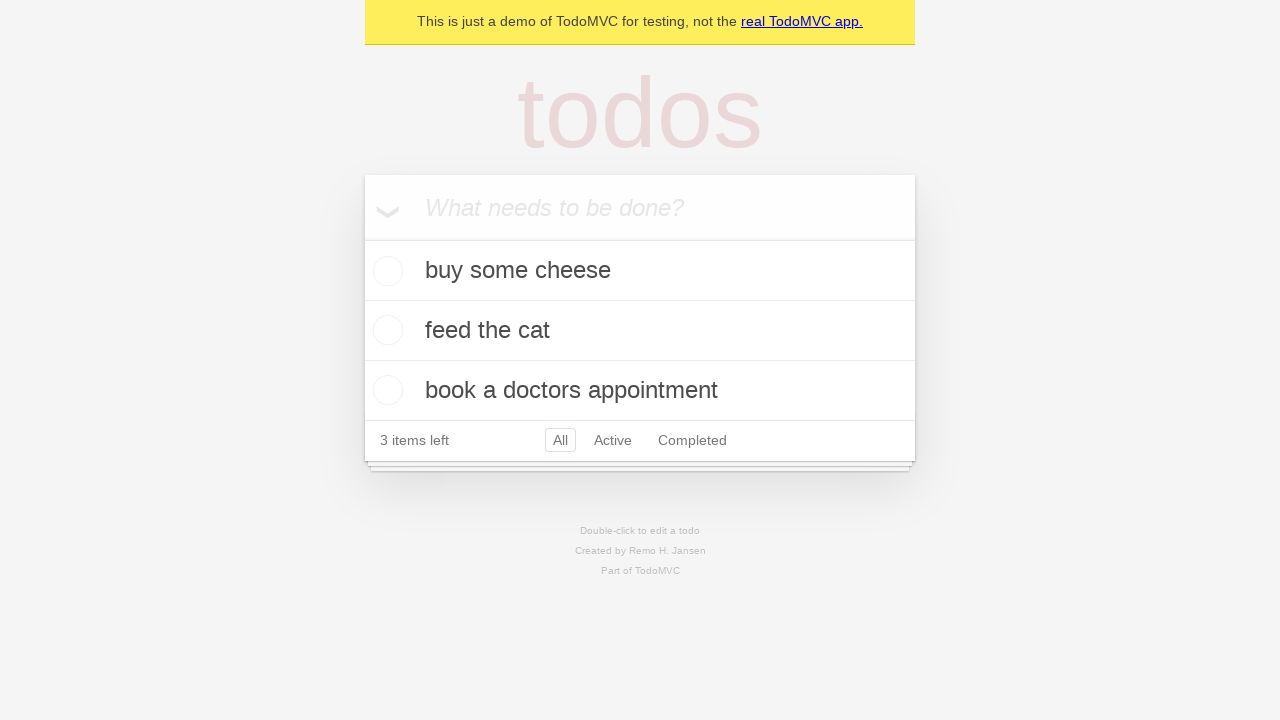

Double-clicked second todo to enter edit mode at (640, 331) on internal:testid=[data-testid="todo-item"s] >> nth=1
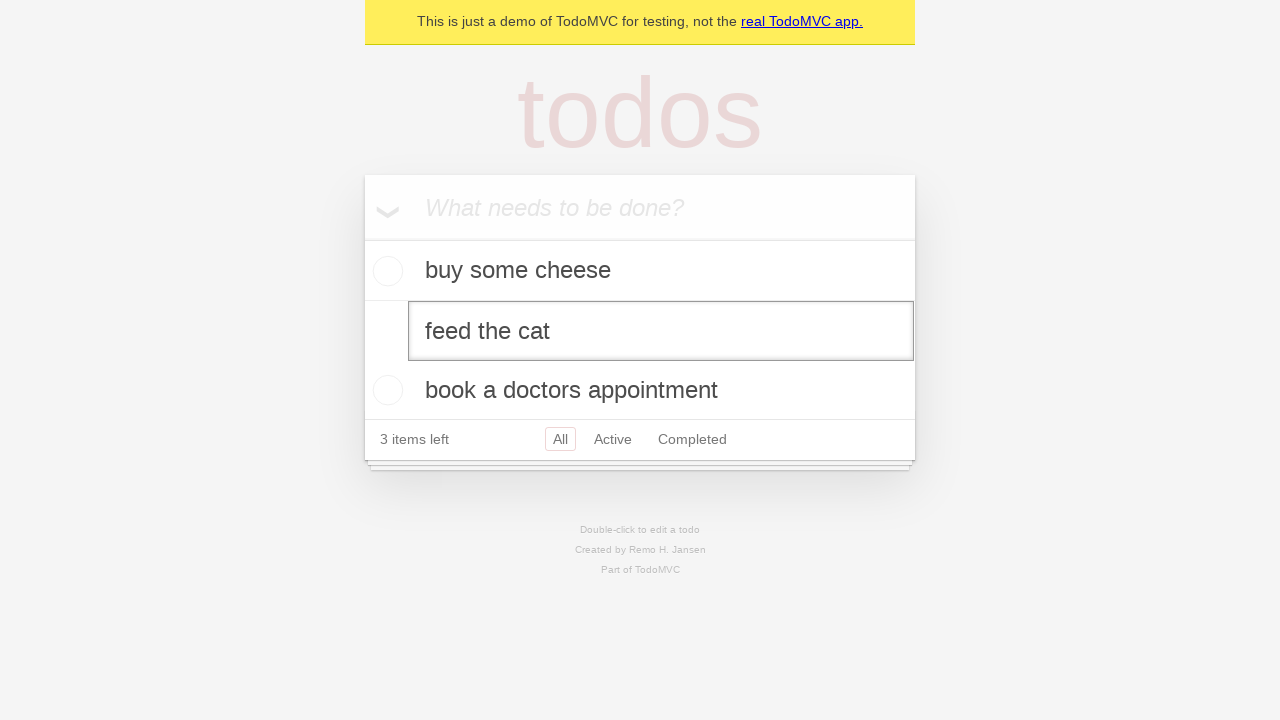

Filled edit field with text containing leading and trailing whitespace on internal:testid=[data-testid="todo-item"s] >> nth=1 >> internal:role=textbox[nam
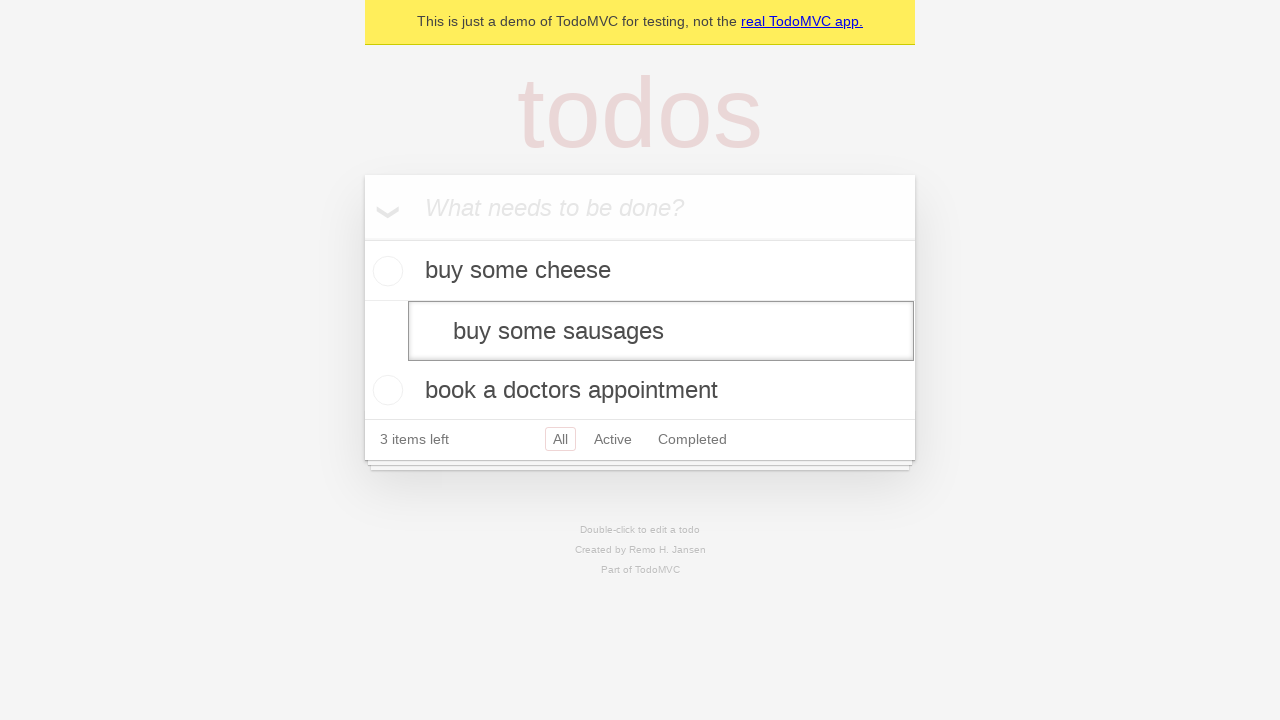

Pressed Enter to save edited todo - text should be trimmed on internal:testid=[data-testid="todo-item"s] >> nth=1 >> internal:role=textbox[nam
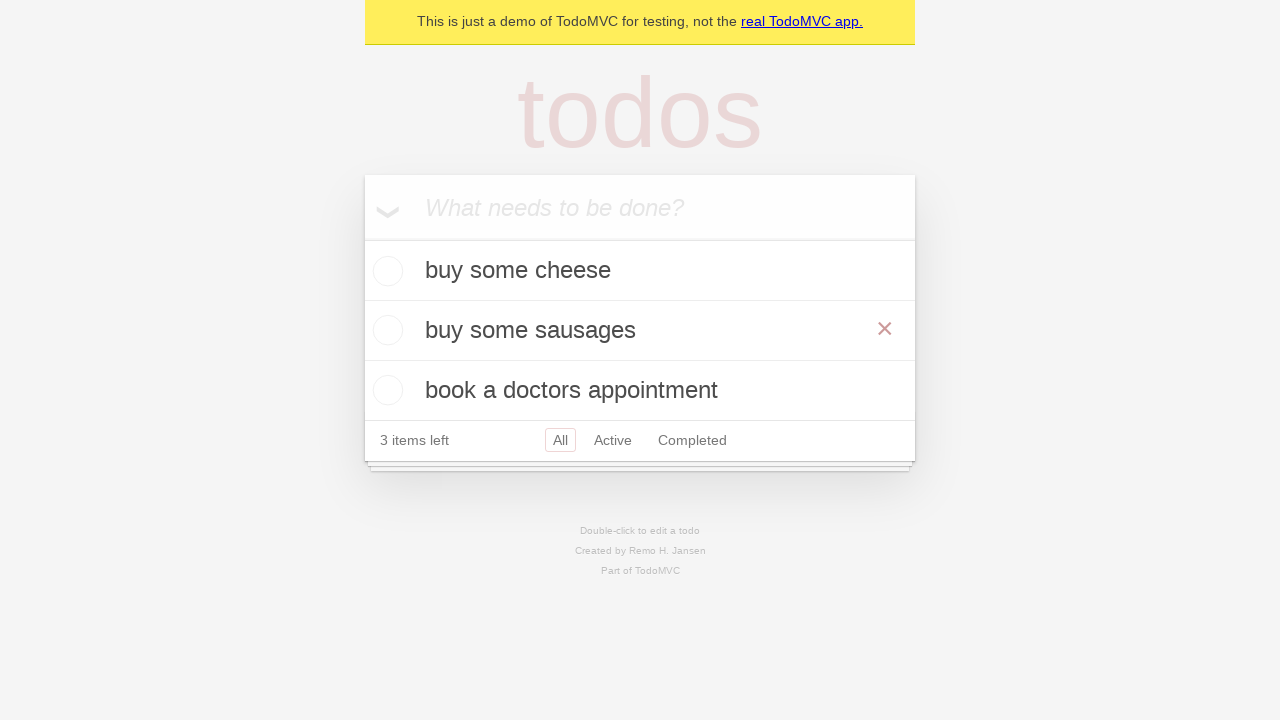

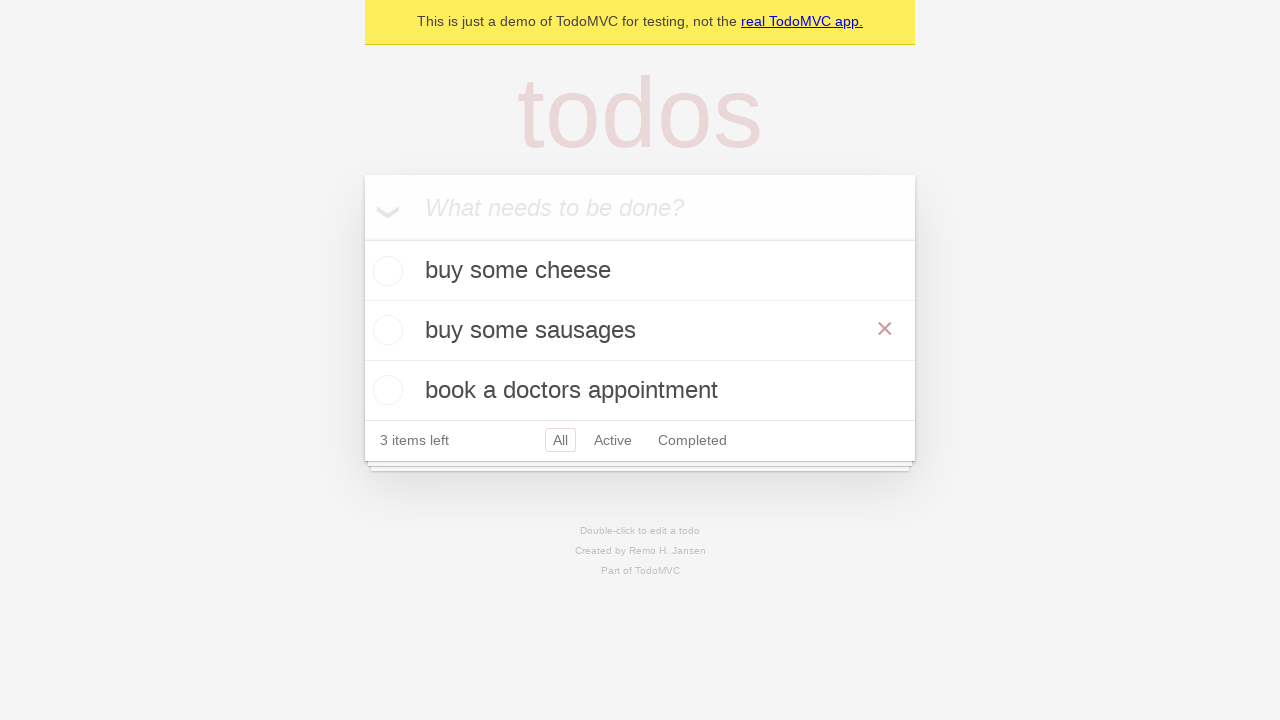